Tests the add/remove elements functionality by clicking the "Add Element" button twice to create two delete buttons, then clicking one delete button to remove an element, and verifying the remaining element count.

Starting URL: http://the-internet.herokuapp.com/add_remove_elements/

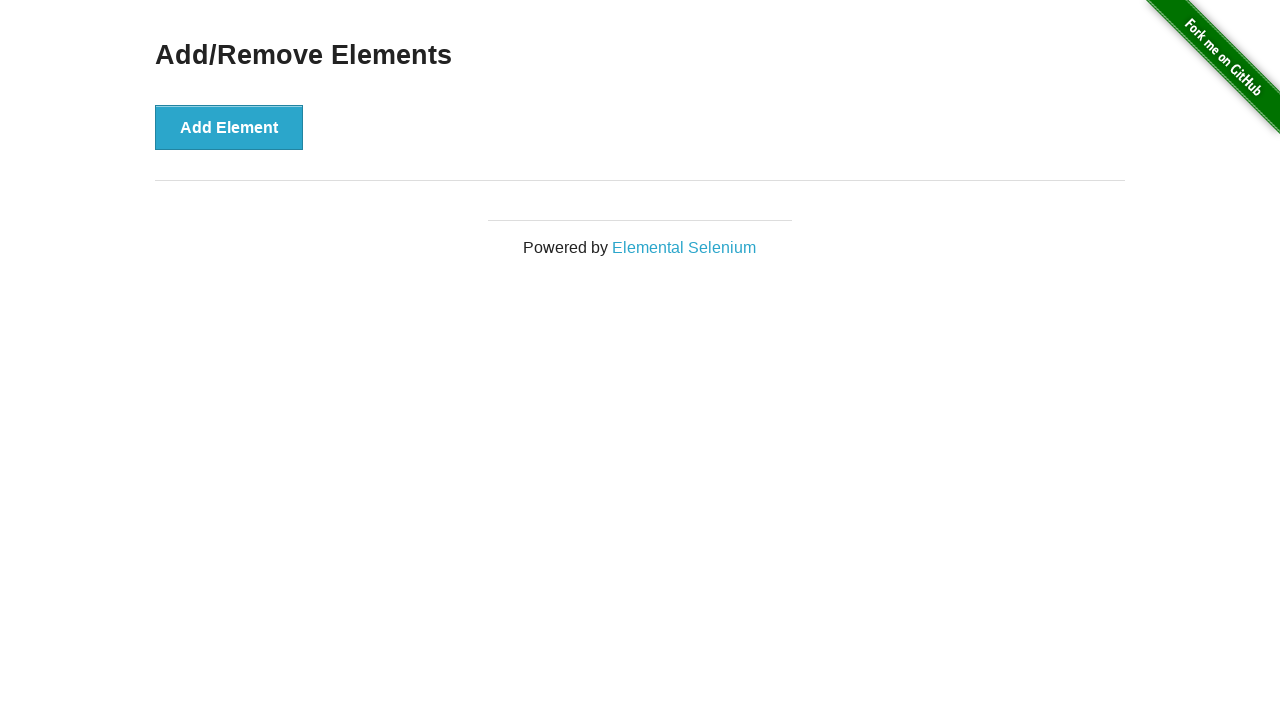

Navigated to add/remove elements page
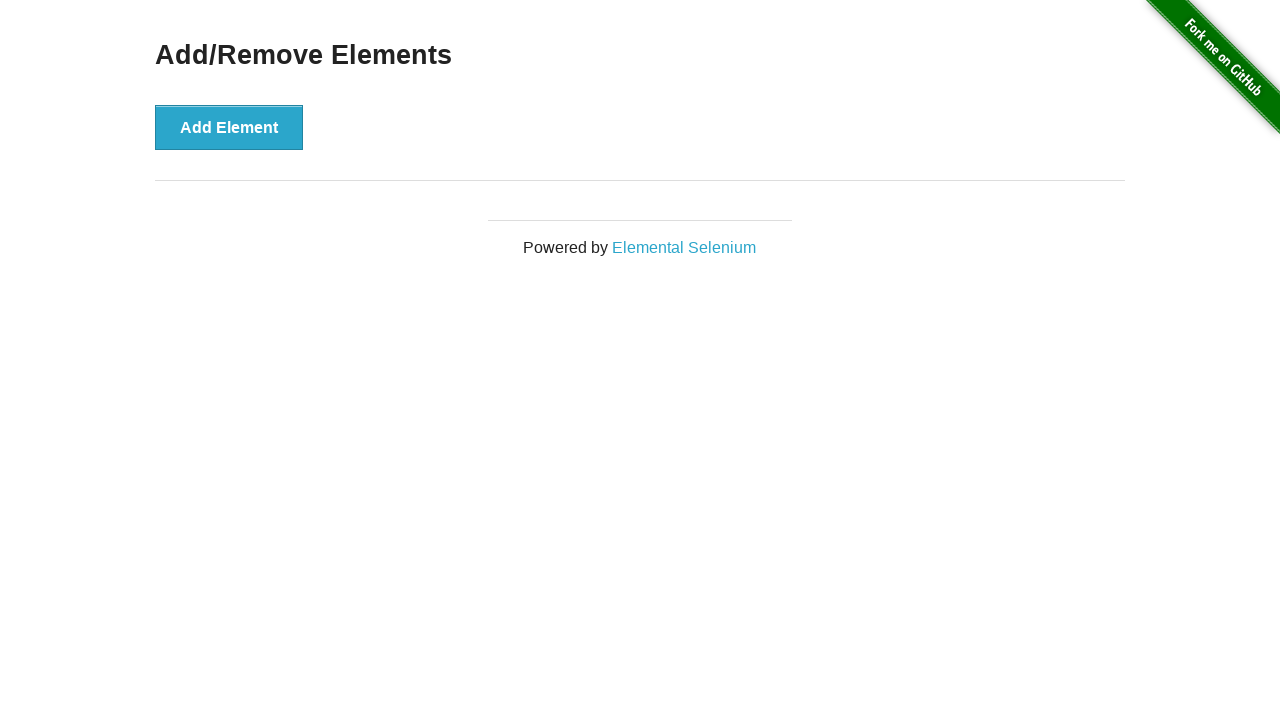

Clicked 'Add Element' button first time to create first delete button at (229, 127) on xpath=//*[@onclick='addElement()']
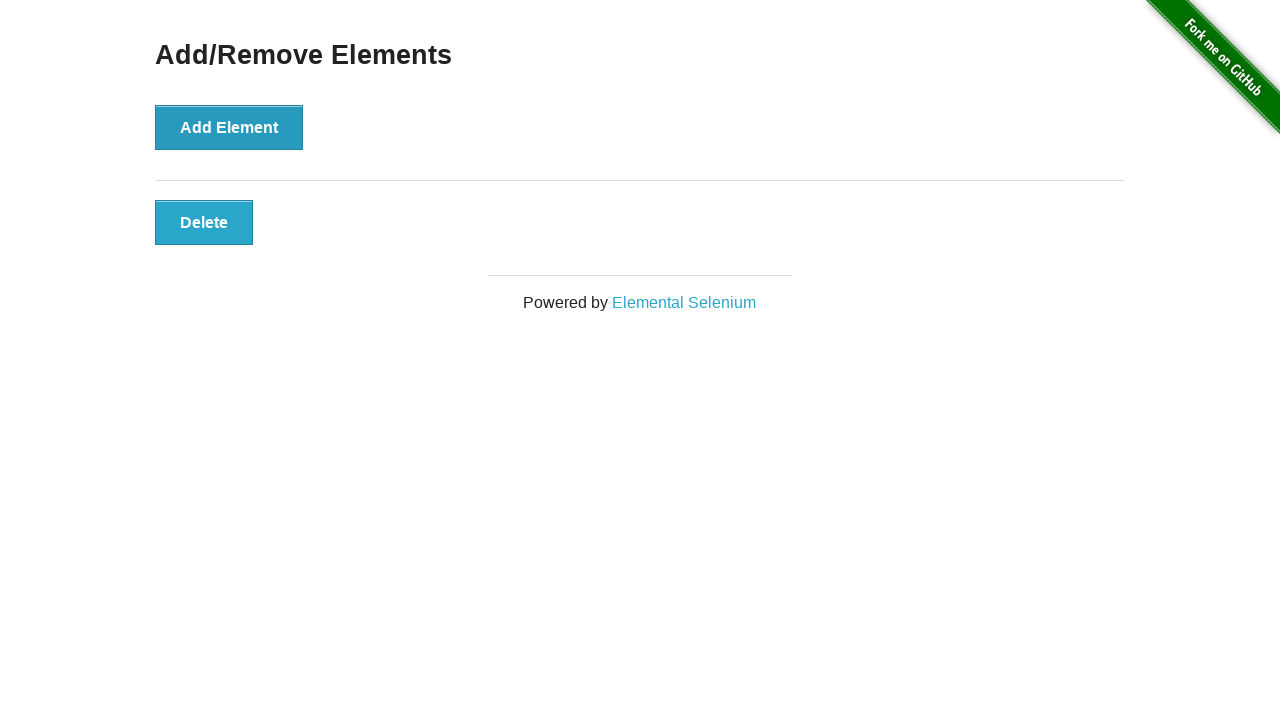

Clicked 'Add Element' button second time to create second delete button at (229, 127) on xpath=//*[@onclick='addElement()']
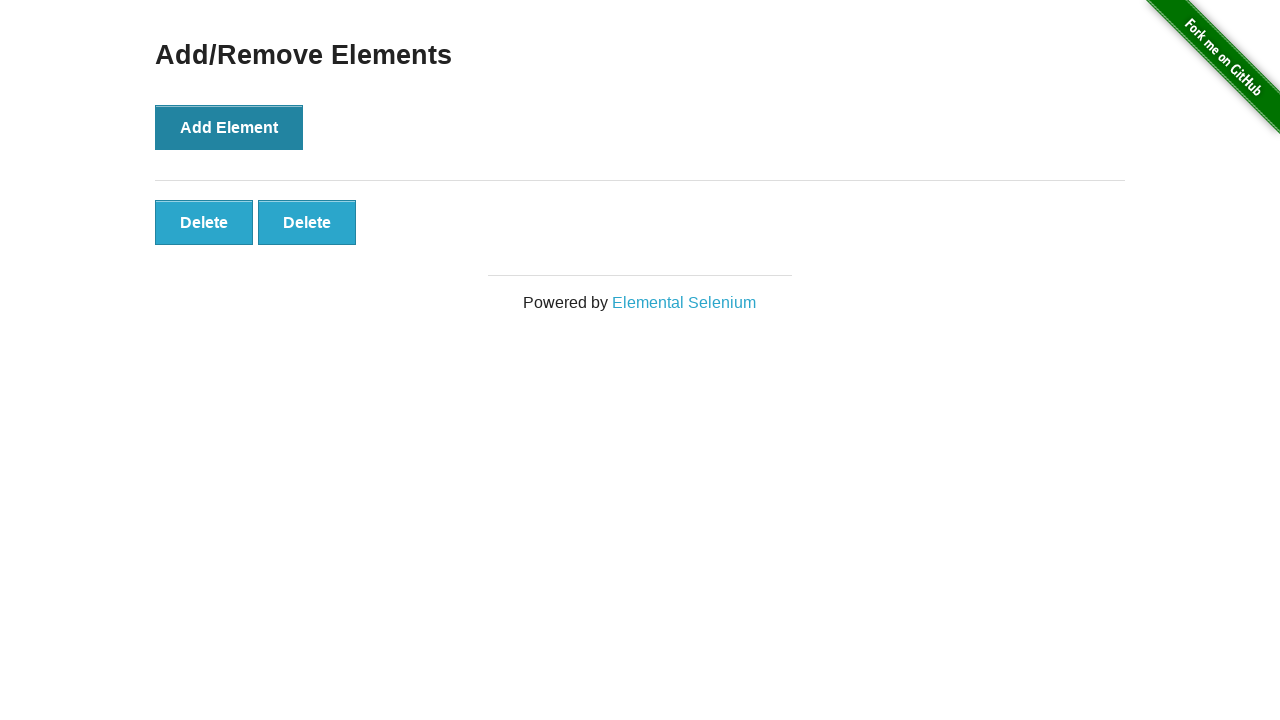

Clicked first delete button to remove one element at (204, 222) on xpath=//*[@onclick='deleteElement()'] >> nth=0
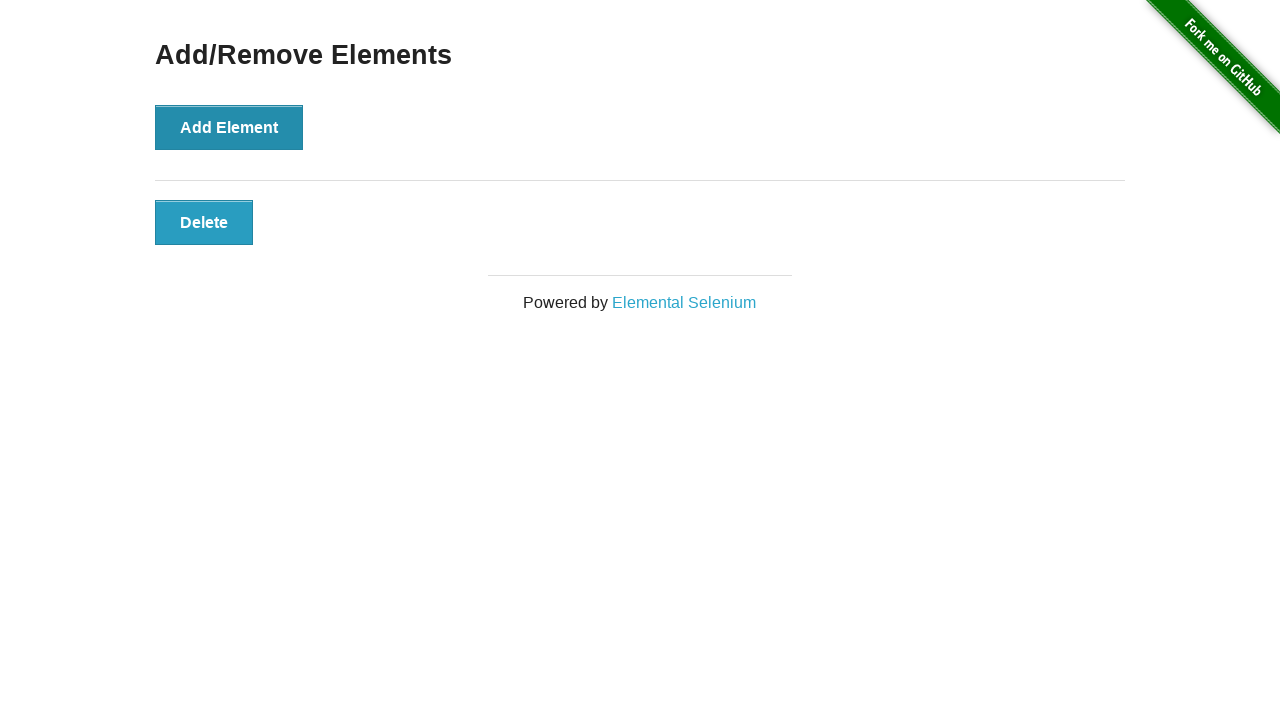

Verified that one delete button remains after removal
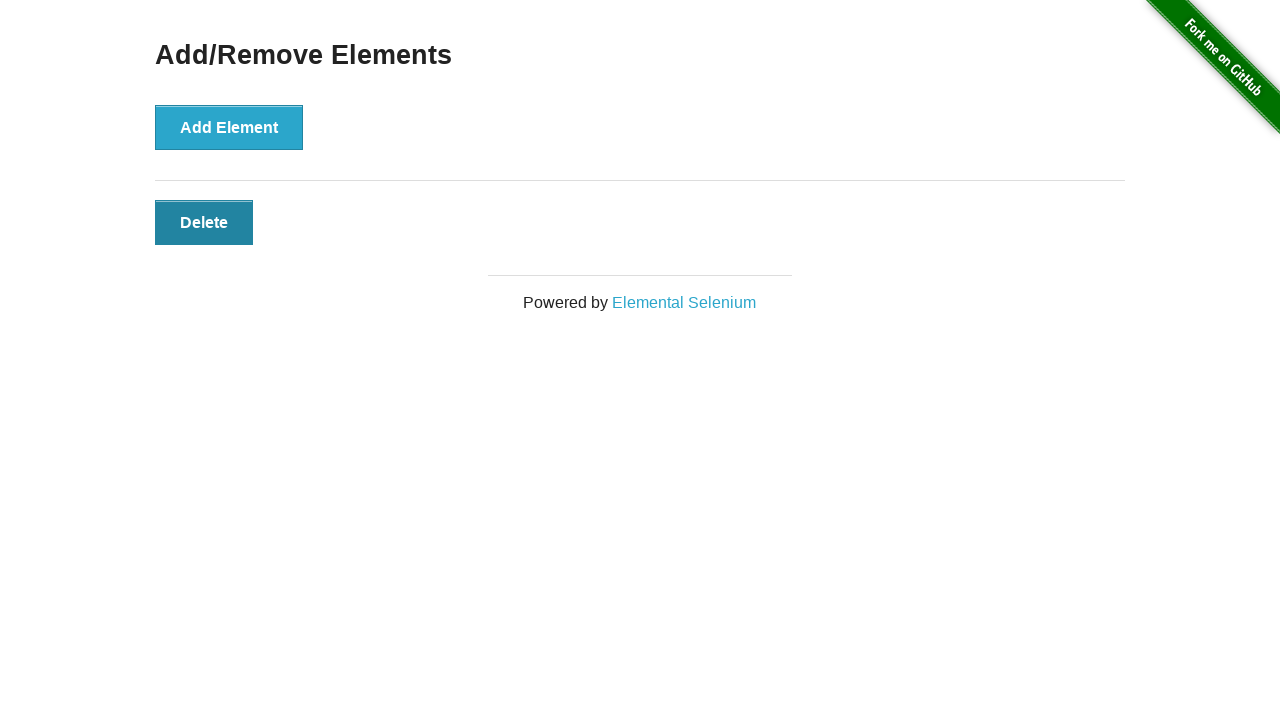

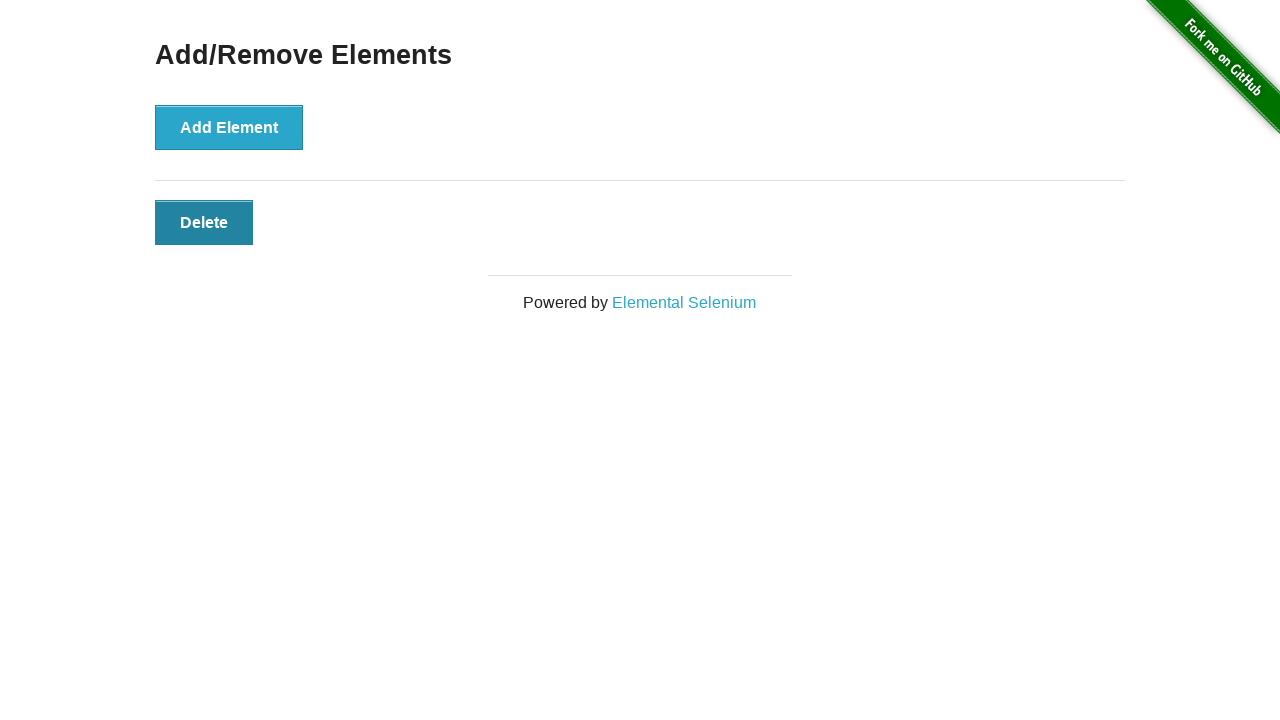